Tests dynamic properties page by waiting for elements to become visible after a delay

Starting URL: https://demoqa.com/dynamic-properties

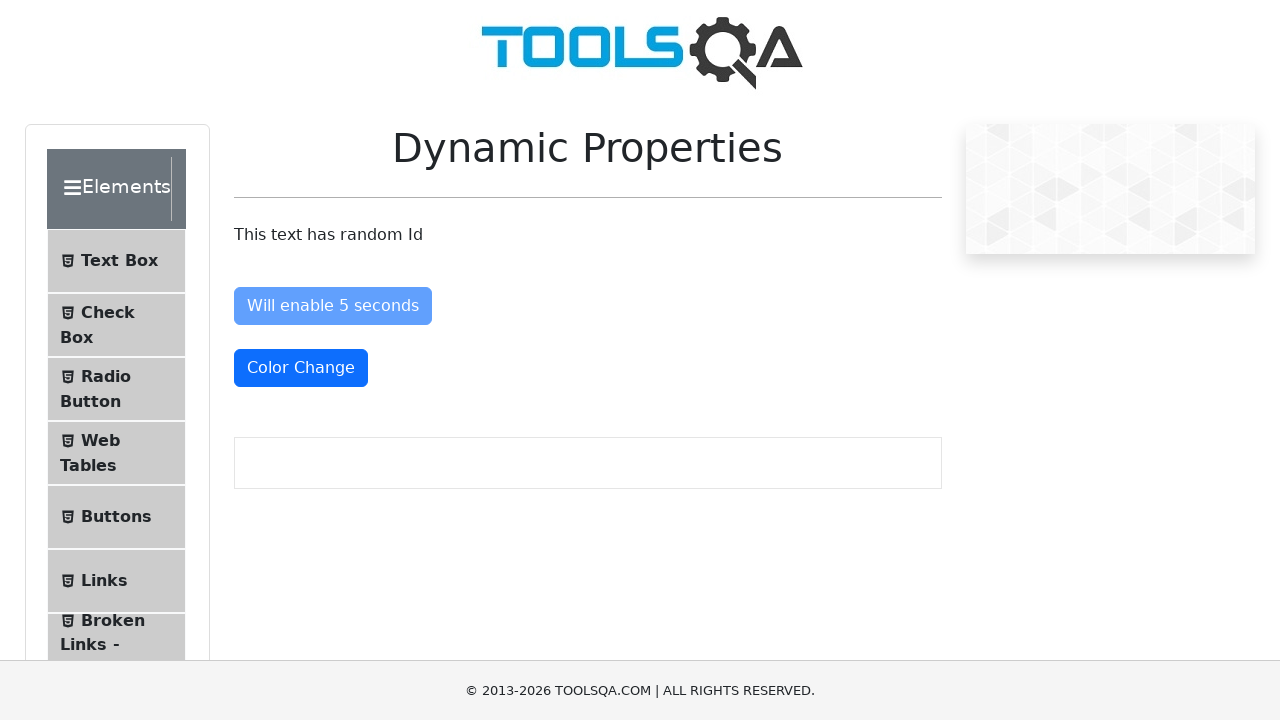

Waited for 'Visible After 5 Seconds' button to become visible
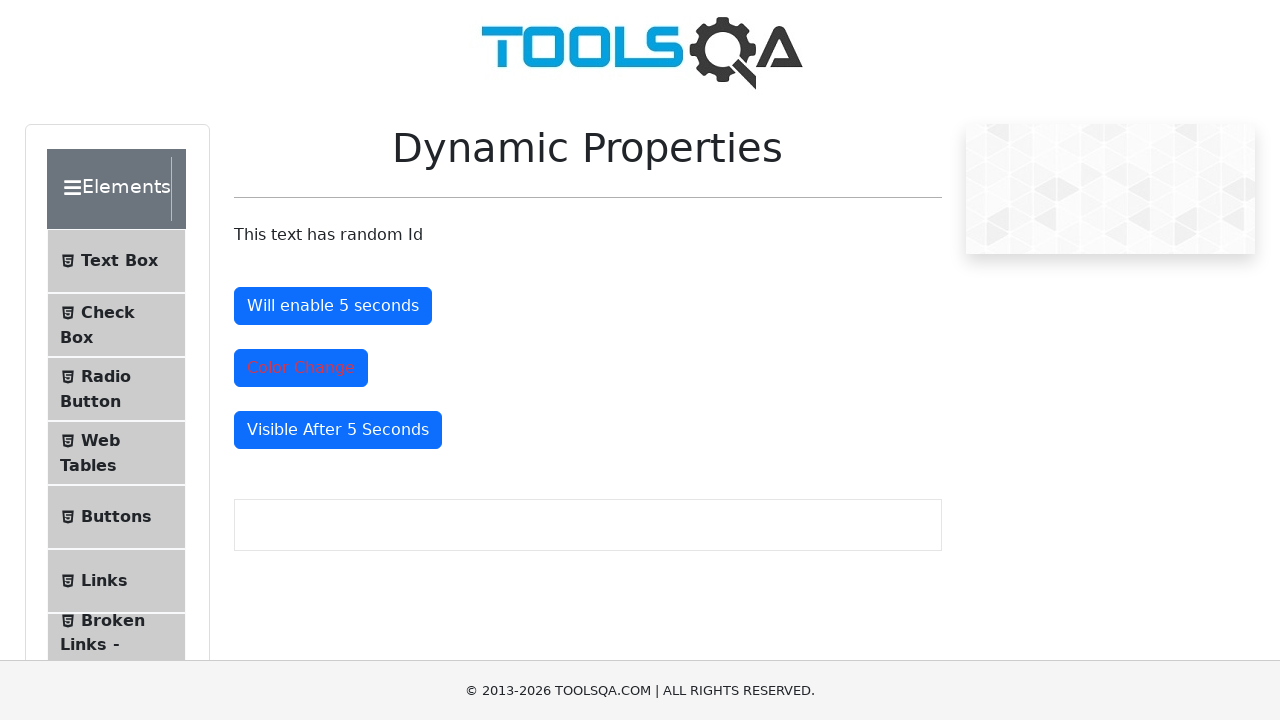

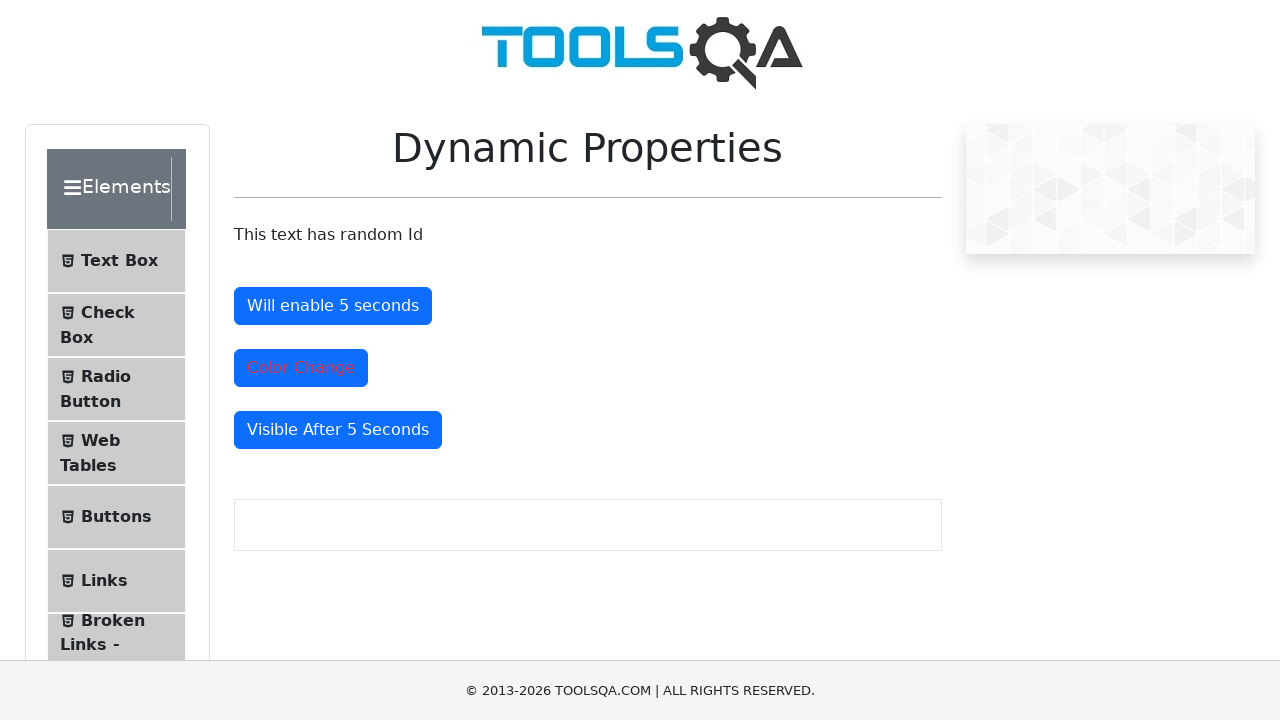